Tests a character deletion feature by entering a name, clicking an enter button, then clicking a delete button multiple times (once per character) to delete each letter, and verifies the 'Deleted' message appears.

Starting URL: https://claruswaysda.github.io/deleteChars.html

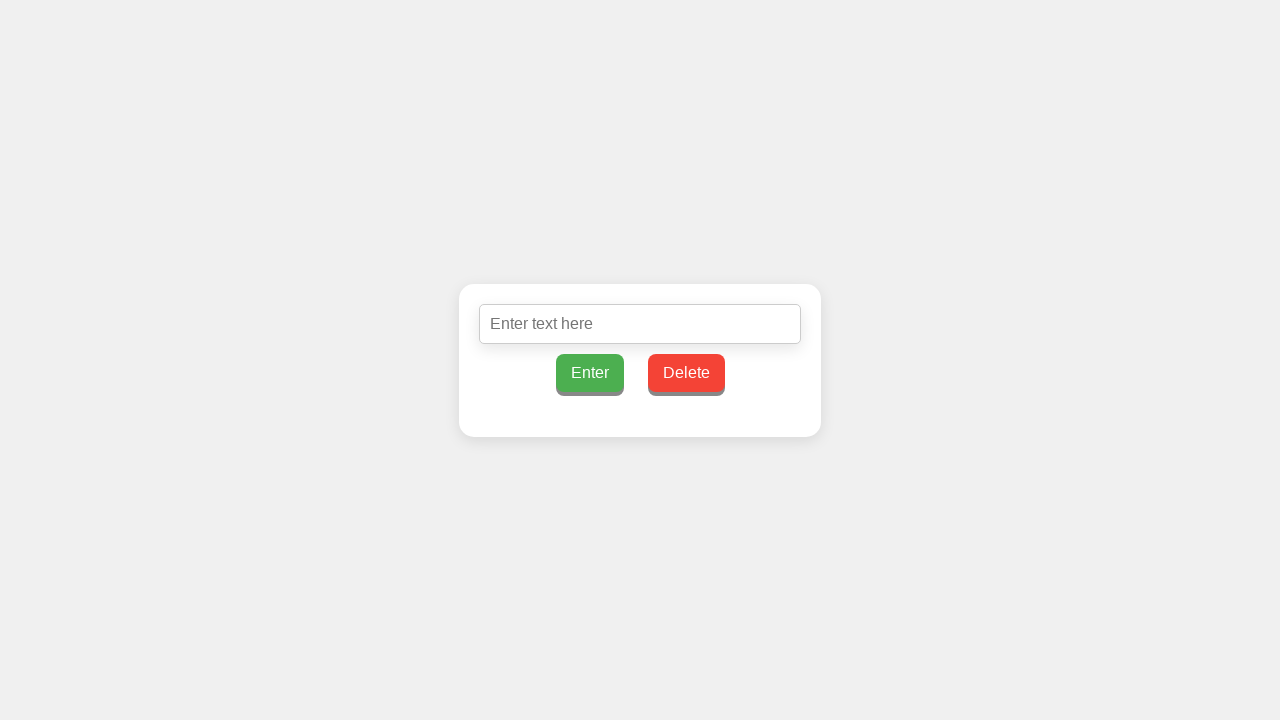

Filled input field with name 'Shahad' on #inputText
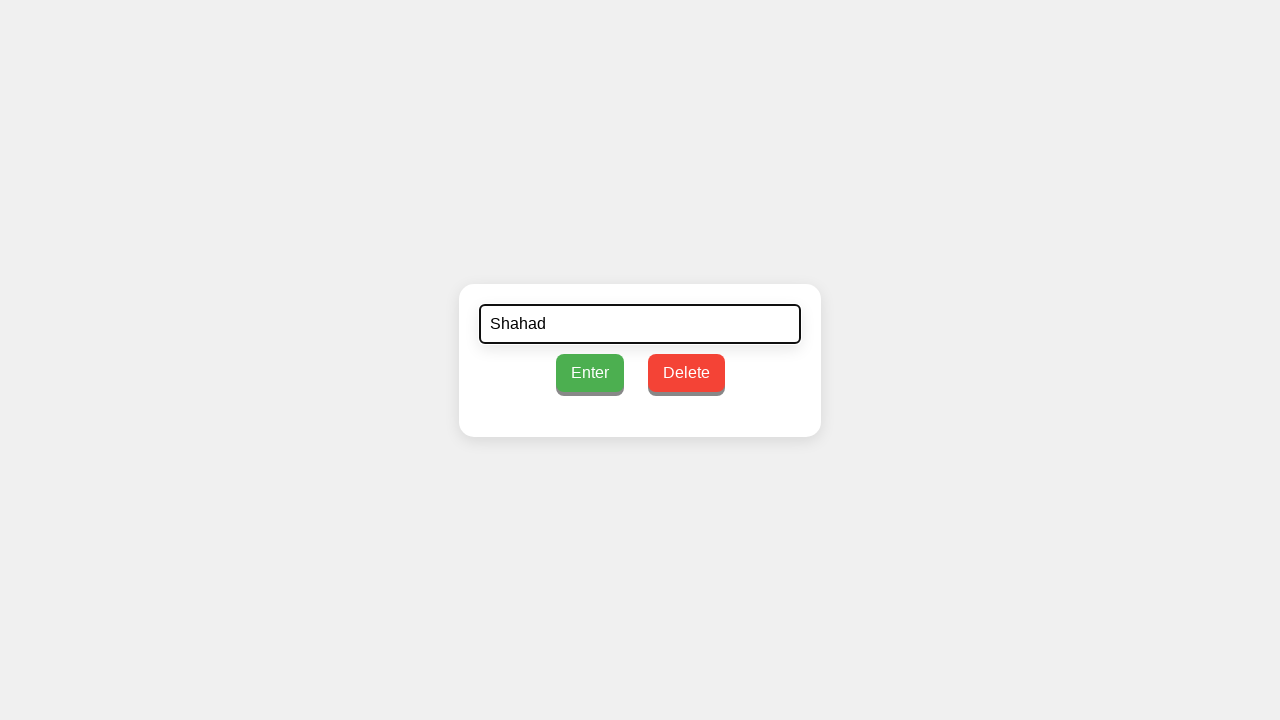

Clicked enter button to submit name at (590, 372) on #enterButton
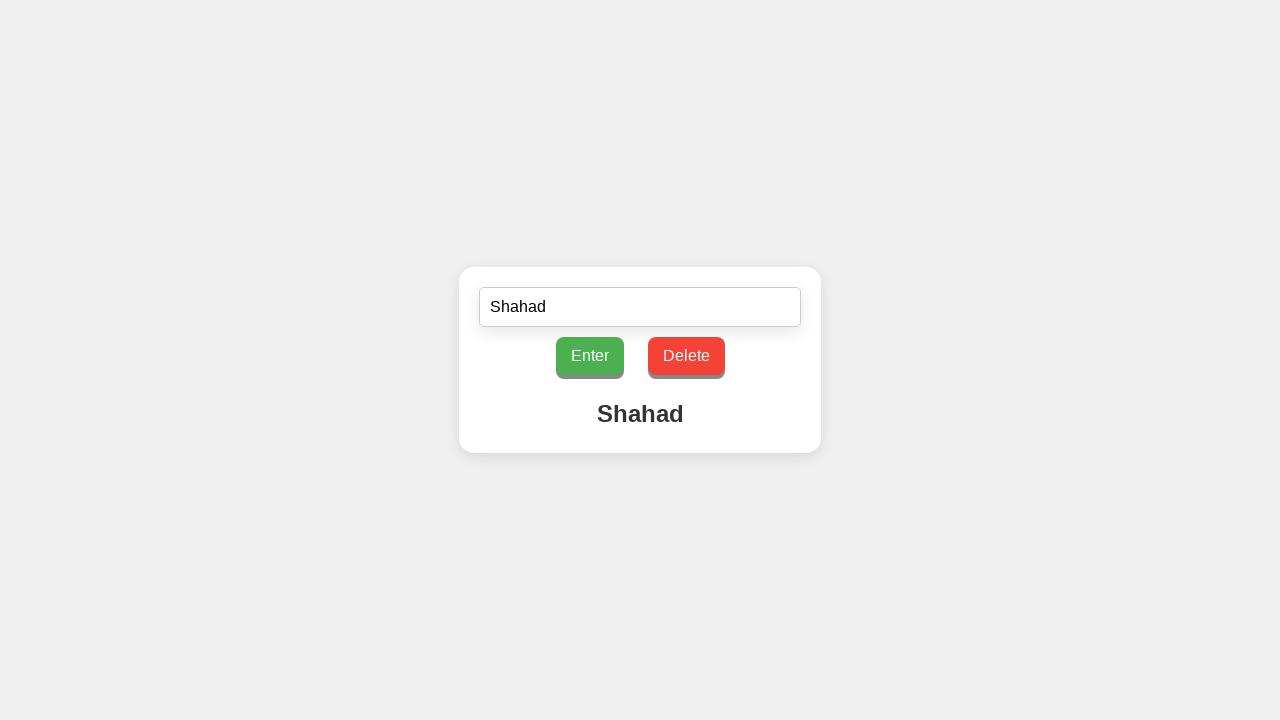

Clicked delete button to remove character 1 of 6 at (686, 356) on #deleteButton
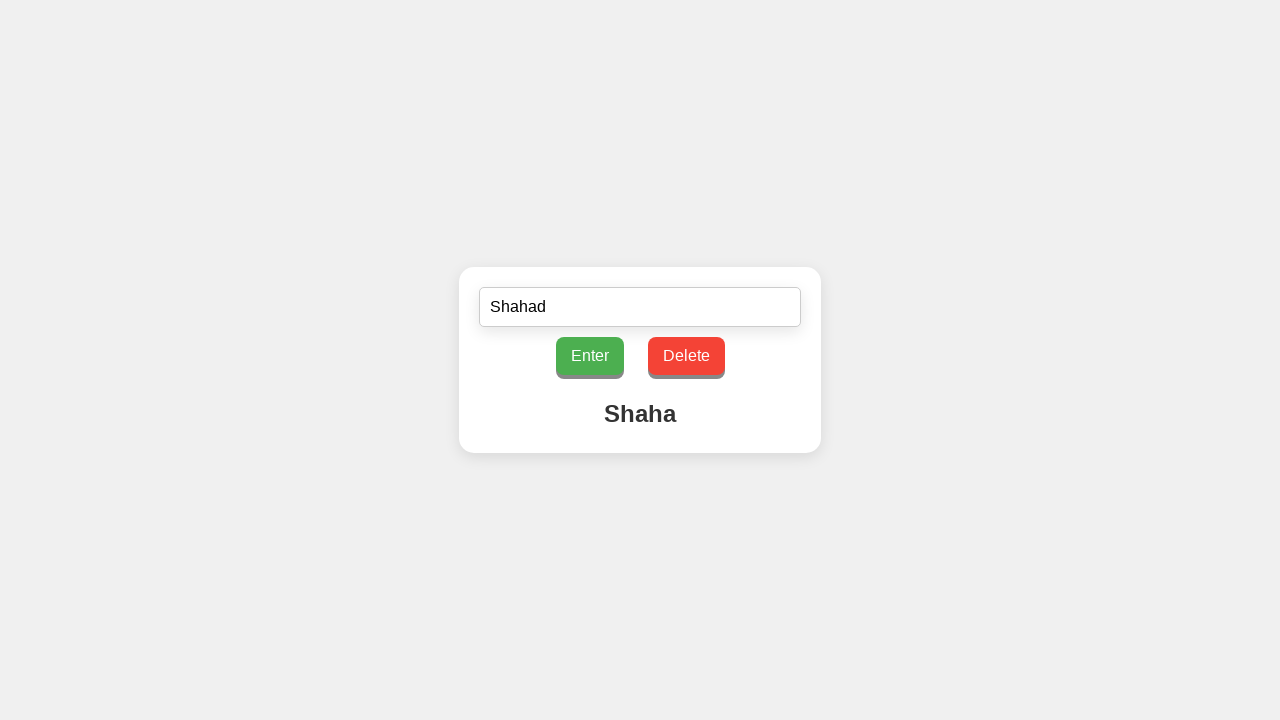

Clicked delete button to remove character 2 of 6 at (686, 356) on #deleteButton
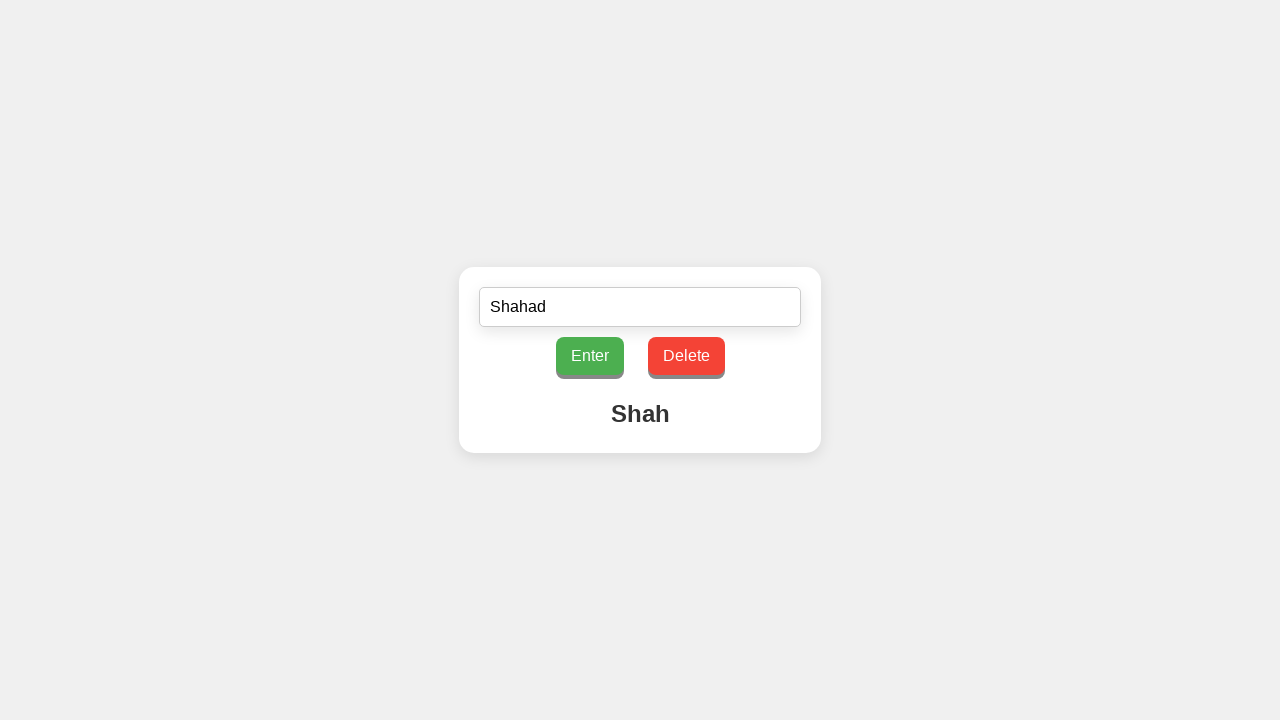

Clicked delete button to remove character 3 of 6 at (686, 356) on #deleteButton
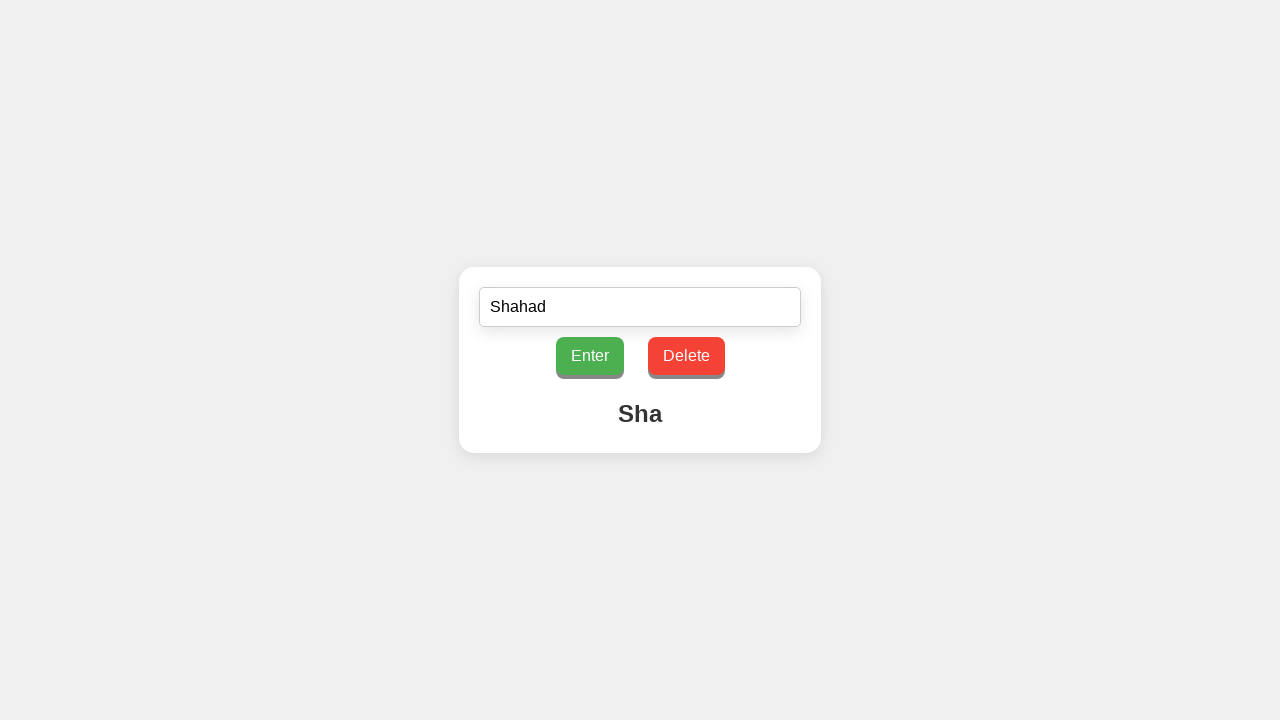

Clicked delete button to remove character 4 of 6 at (686, 356) on #deleteButton
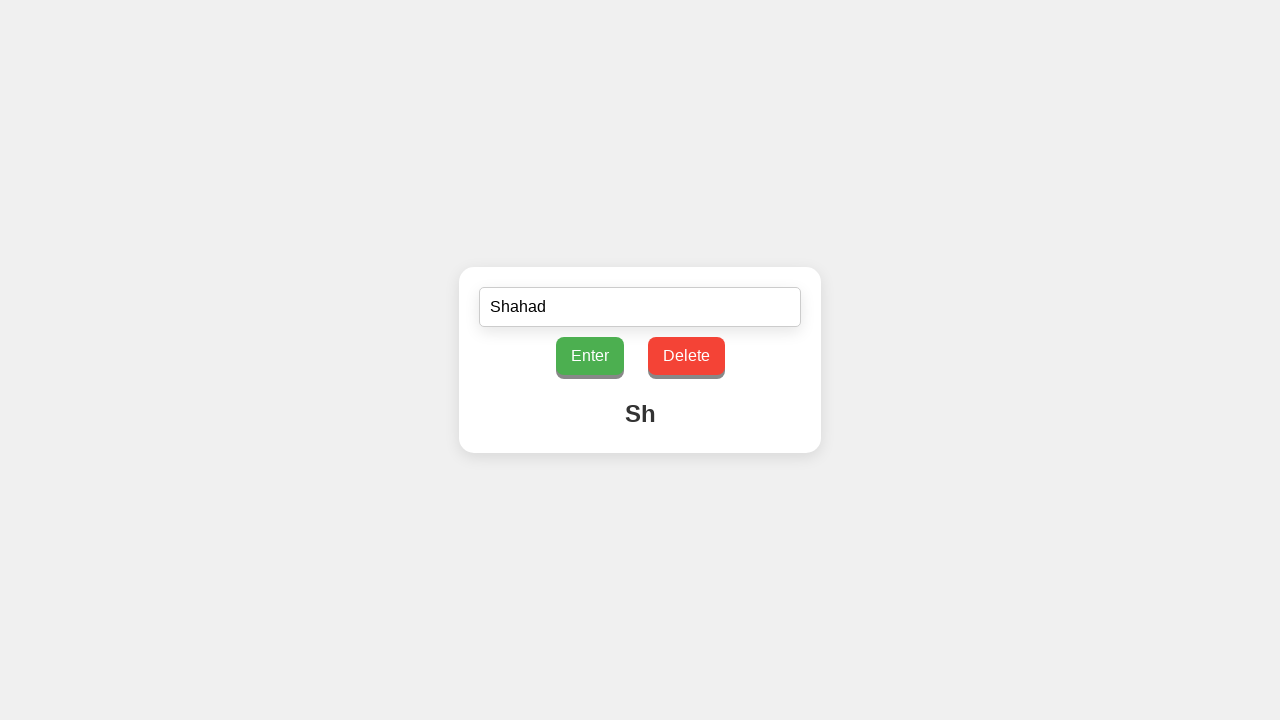

Clicked delete button to remove character 5 of 6 at (686, 356) on #deleteButton
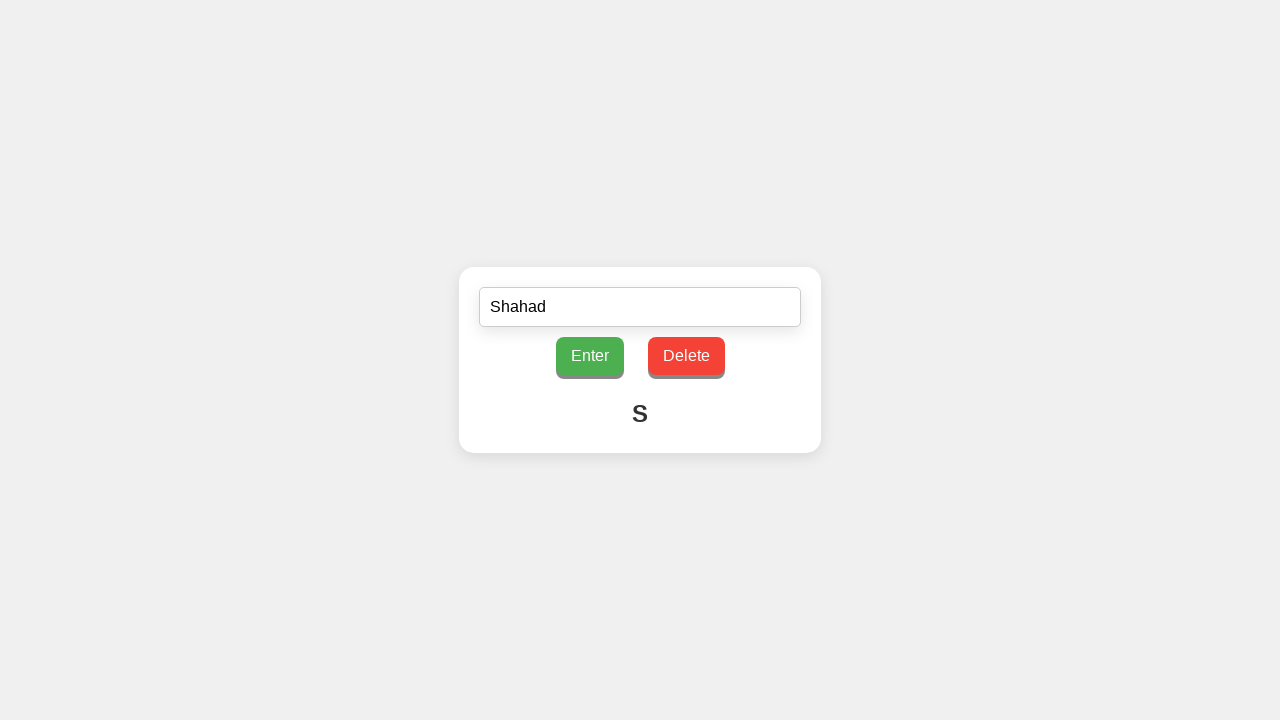

Clicked delete button to remove character 6 of 6 at (686, 356) on #deleteButton
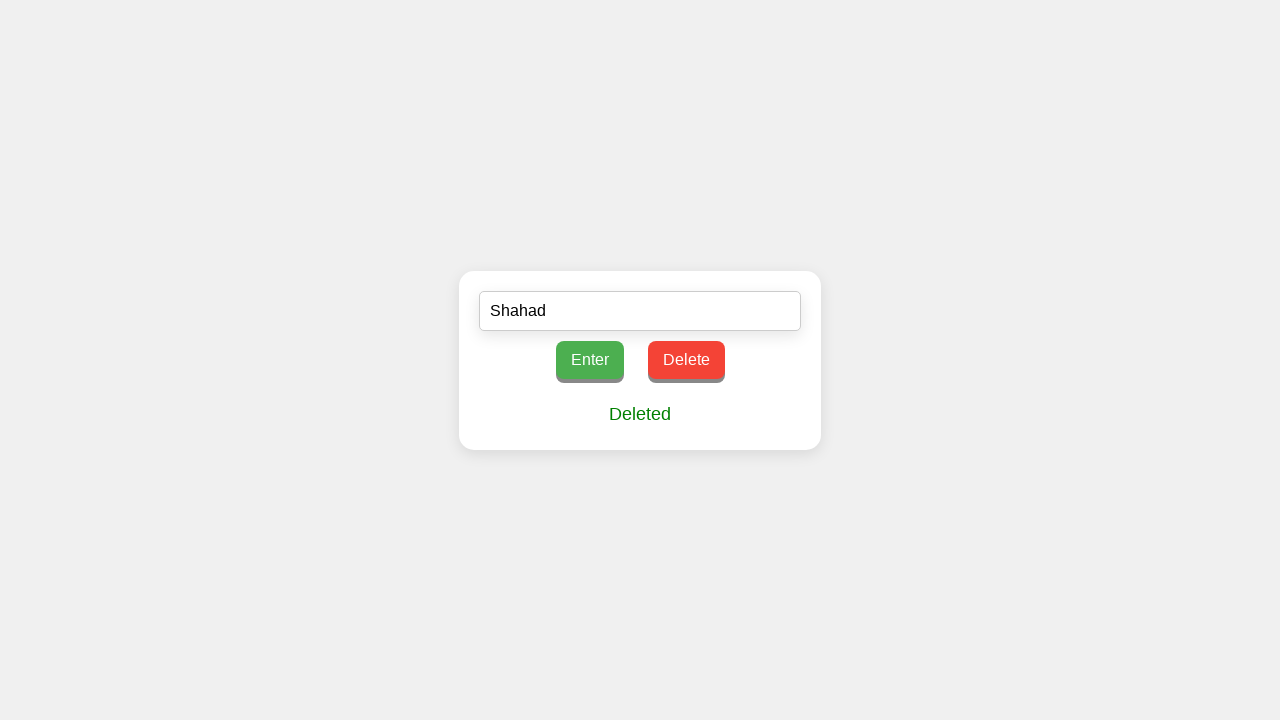

Deleted message element appeared
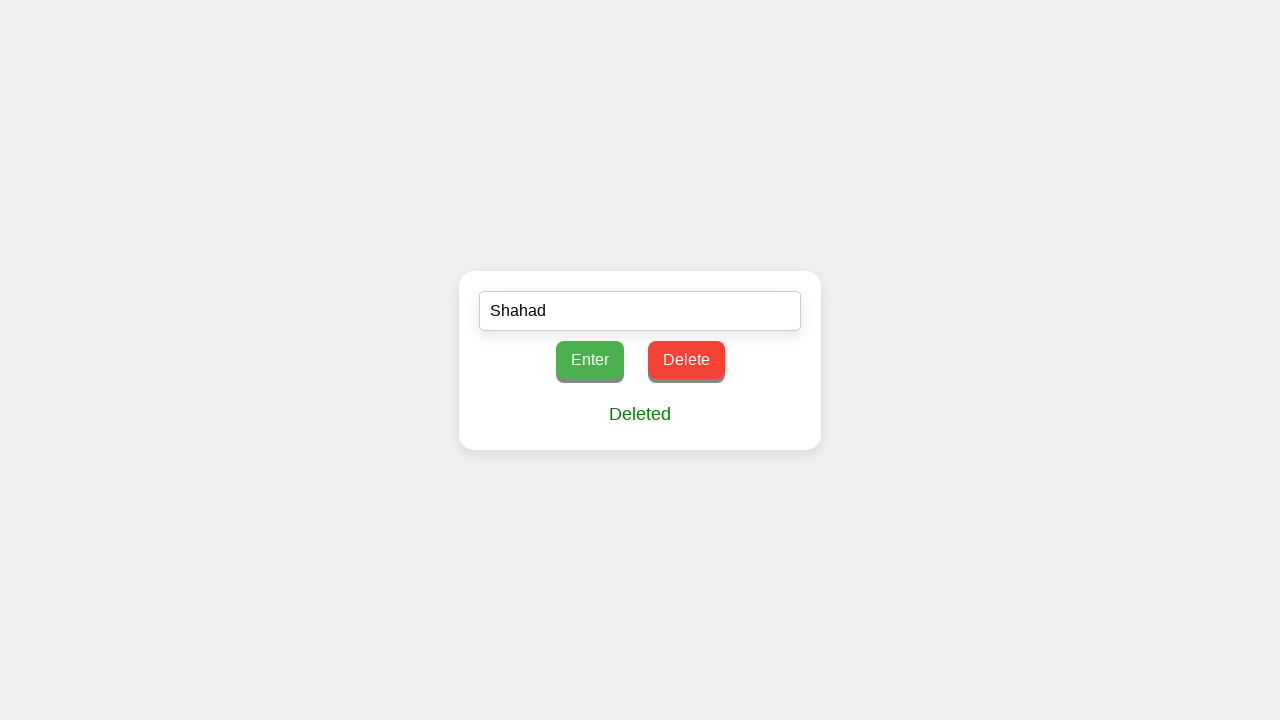

Retrieved deleted message text: 'Deleted'
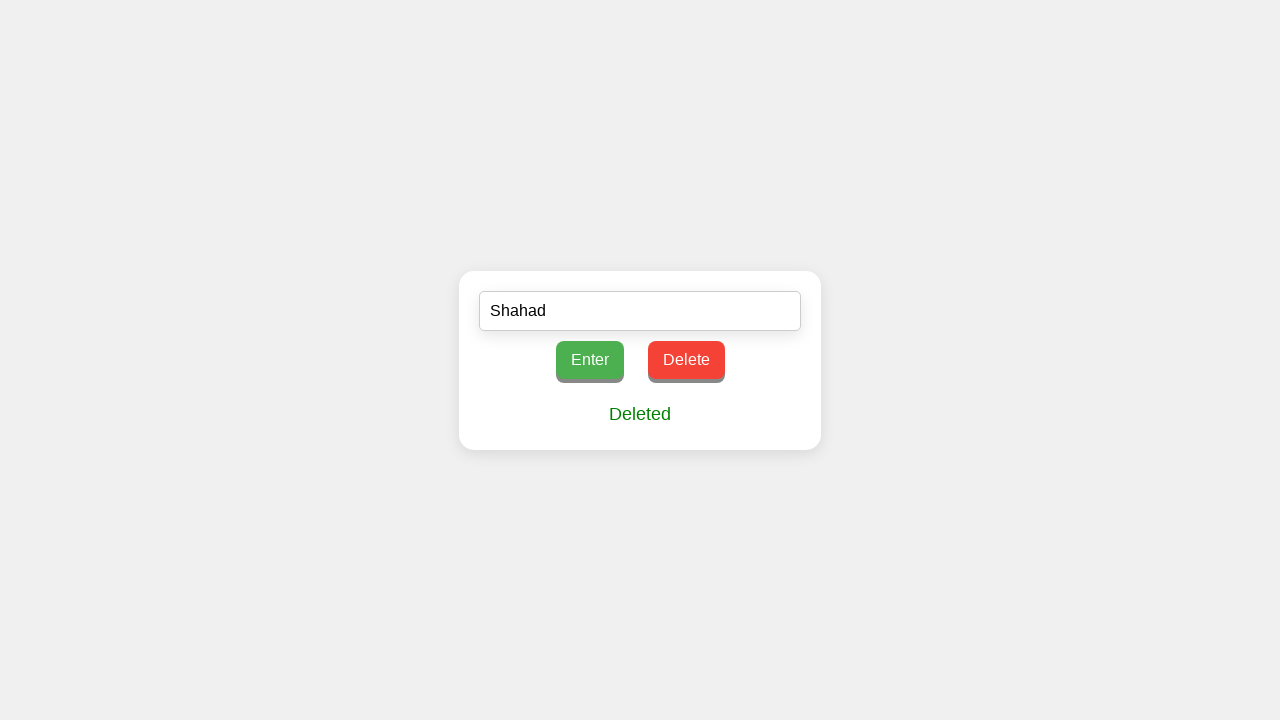

Assertion passed: deleted message equals 'Deleted'
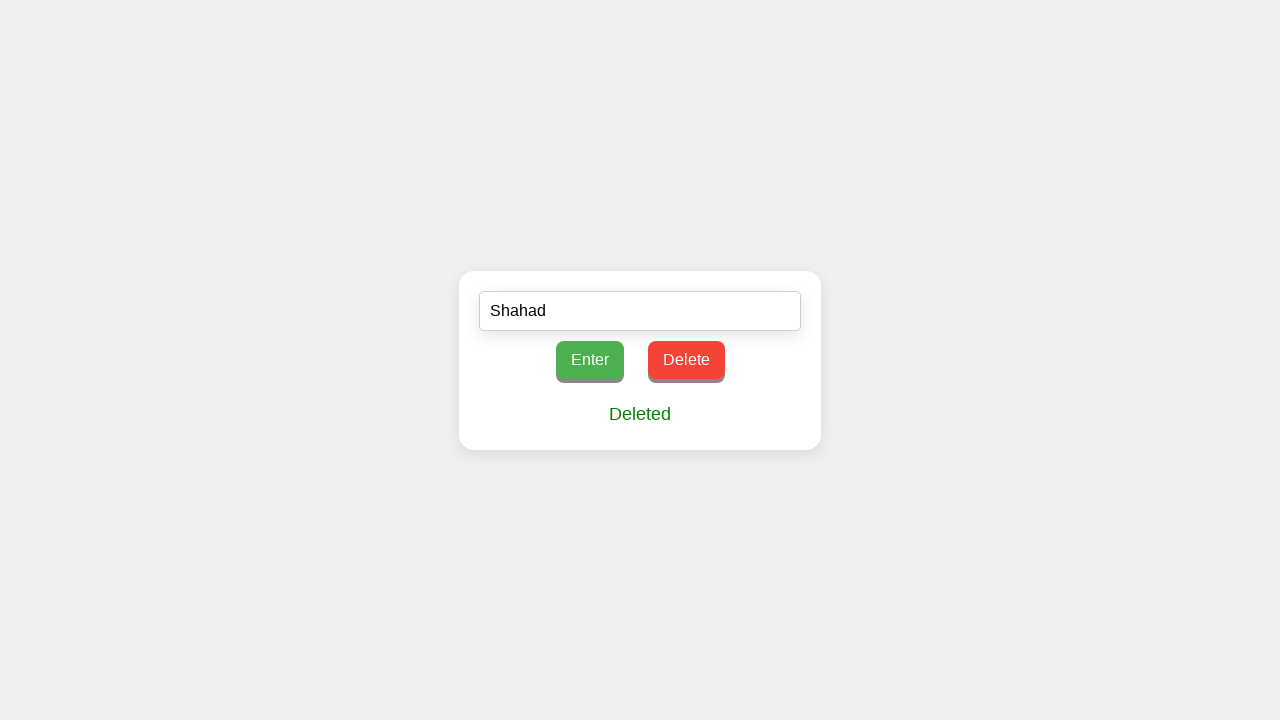

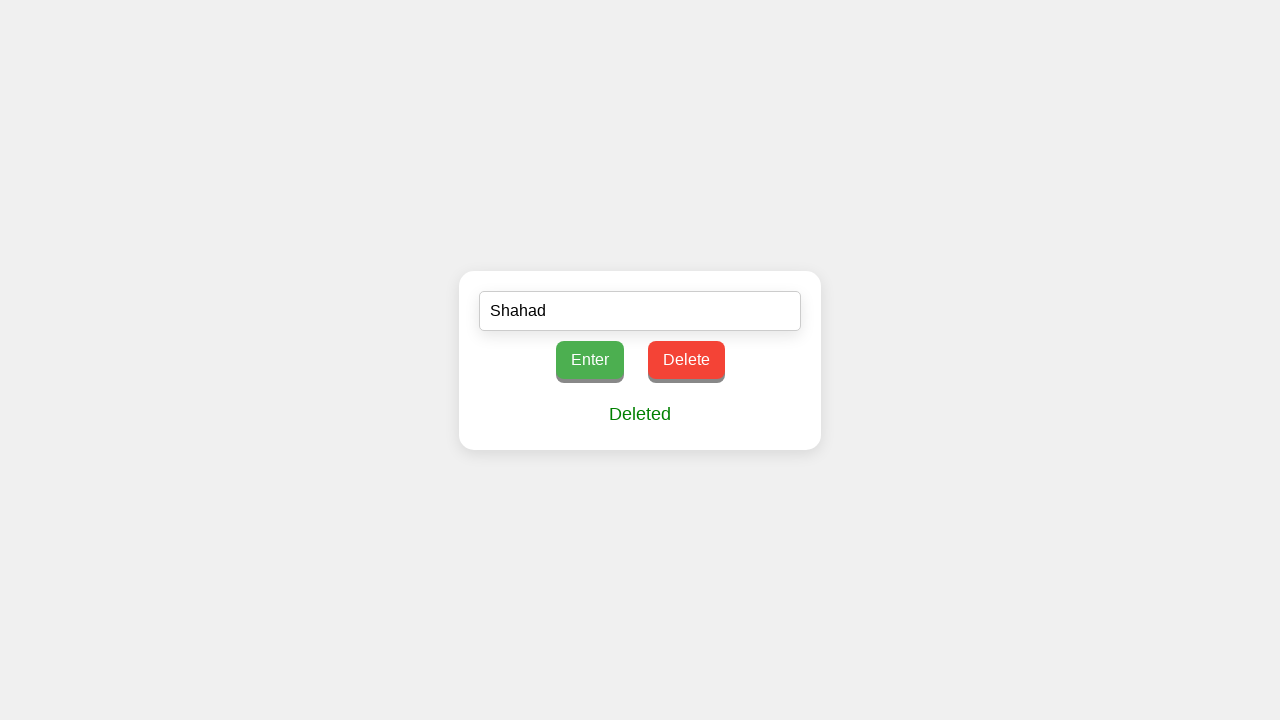